Tests form submission and link navigation by filling in first name, last name, and email fields, then clicking submit and navigating through links

Starting URL: https://syntaxprojects.com/input-form-locator.php

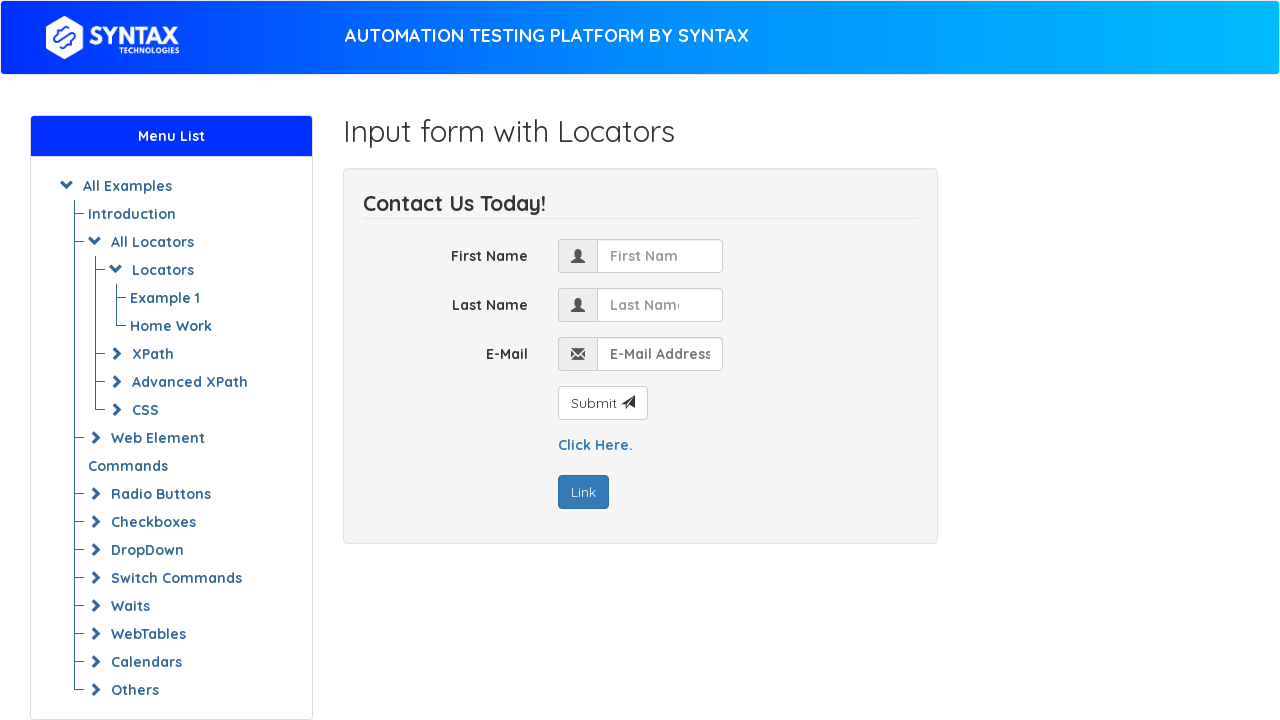

Filled first name field with 'John' on #first_name
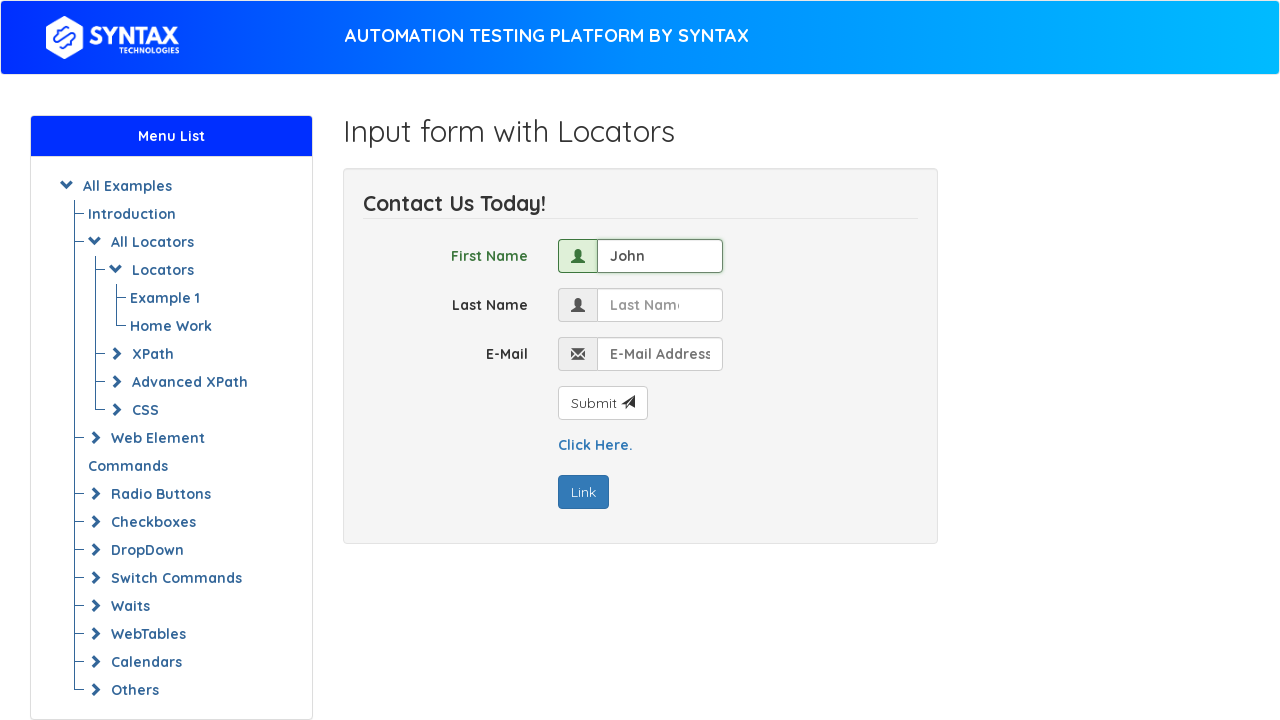

Filled last name field with 'Smith' on input[name='last_name']
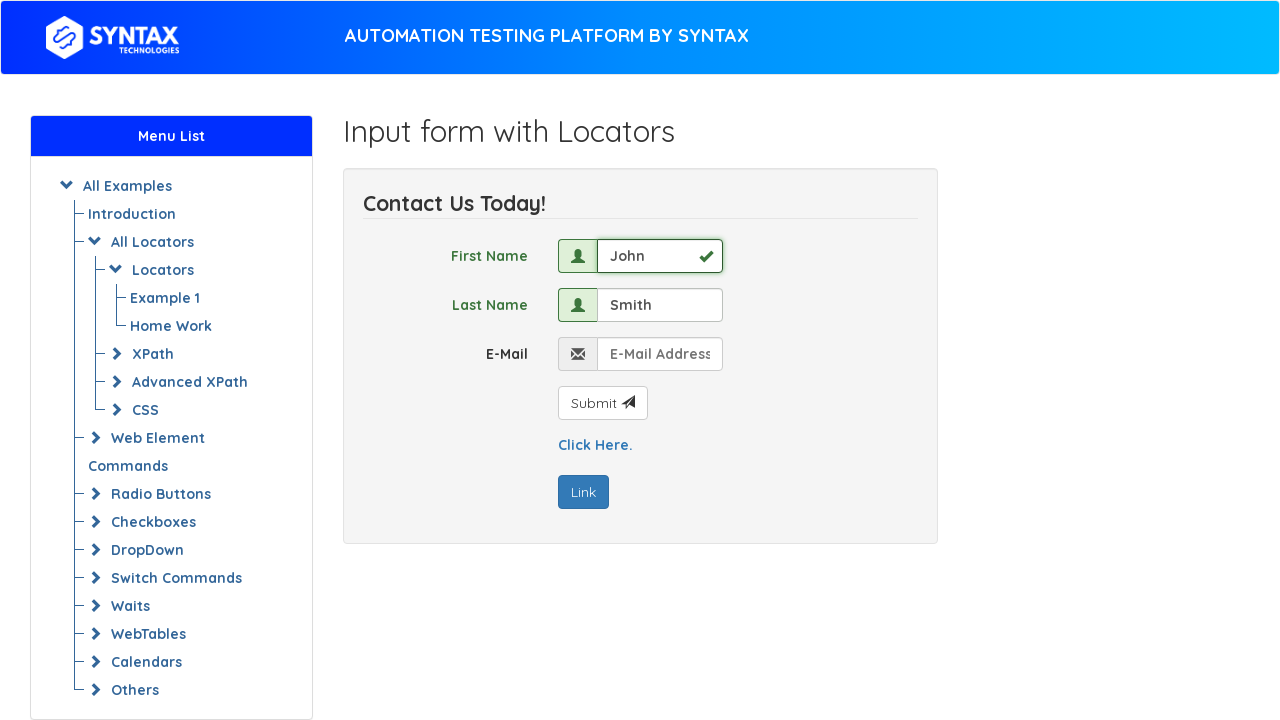

Filled email field with 'test2024@example.com' on .form-control-01
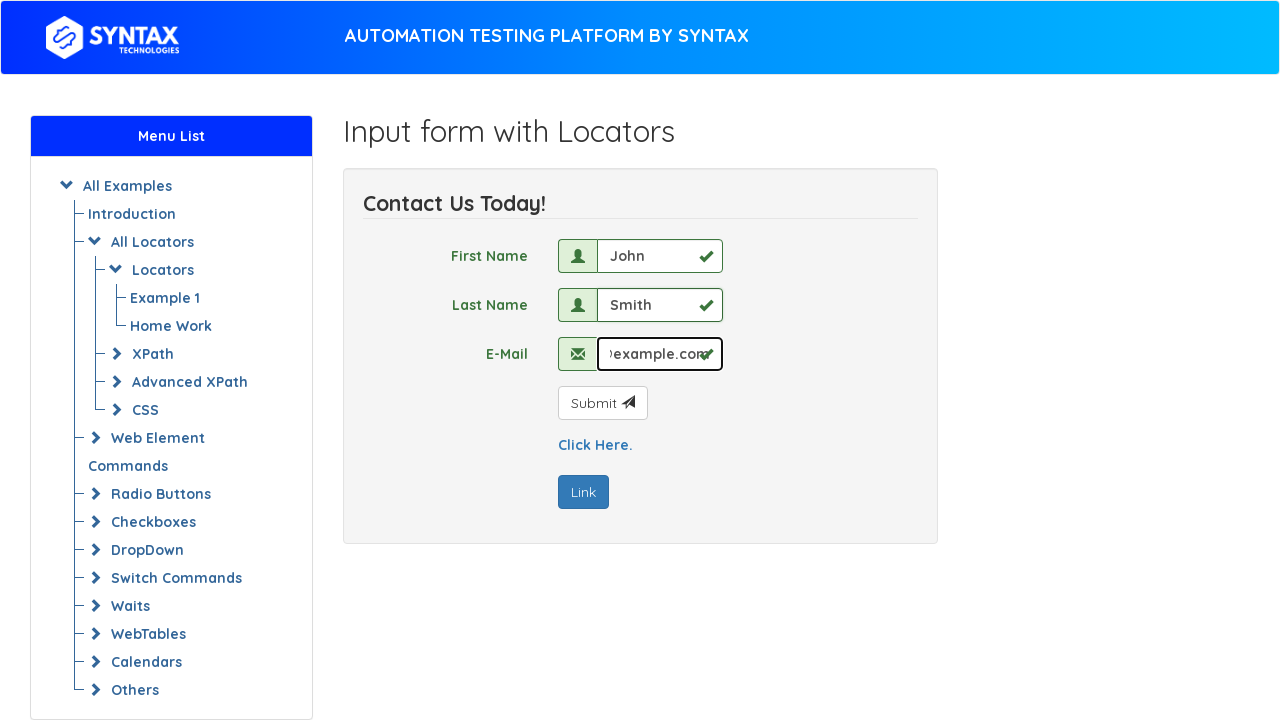

Clicked submit button to submit form at (602, 403) on button
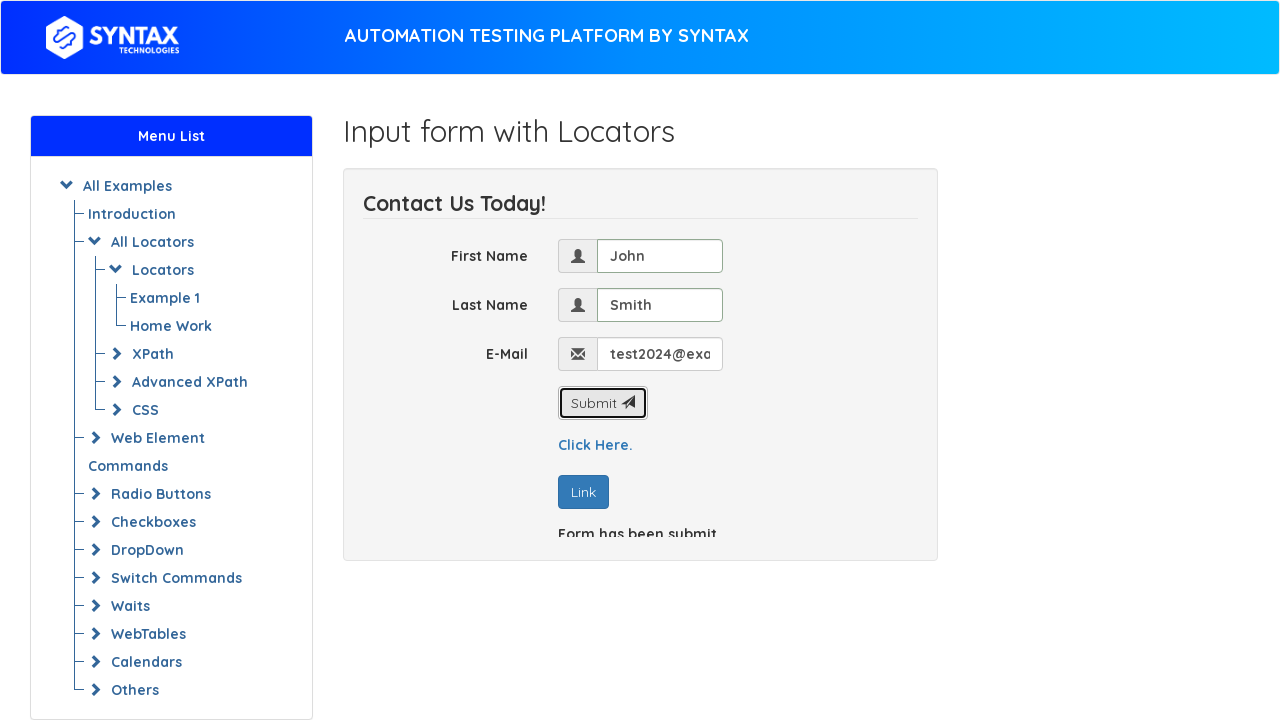

Clicked link with text 'Click Here.' at (595, 445) on text=Click Here.
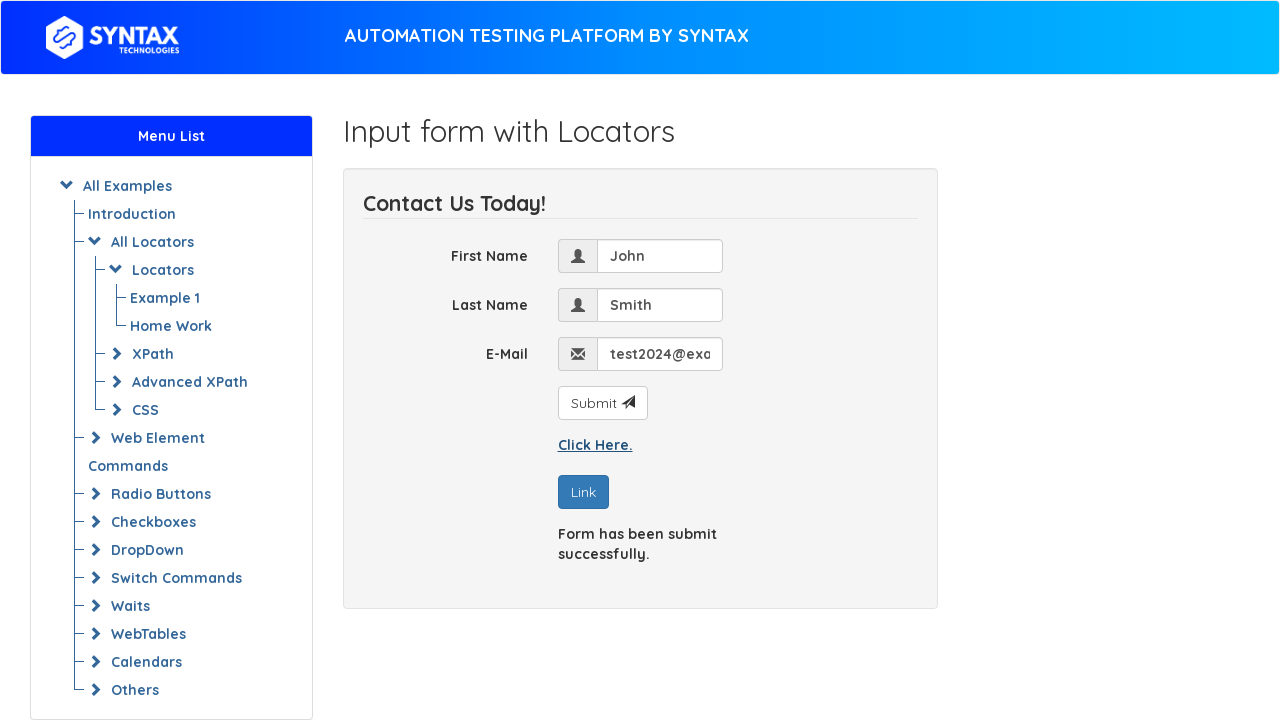

Clicked link with text 'Link' at (583, 492) on text=Link
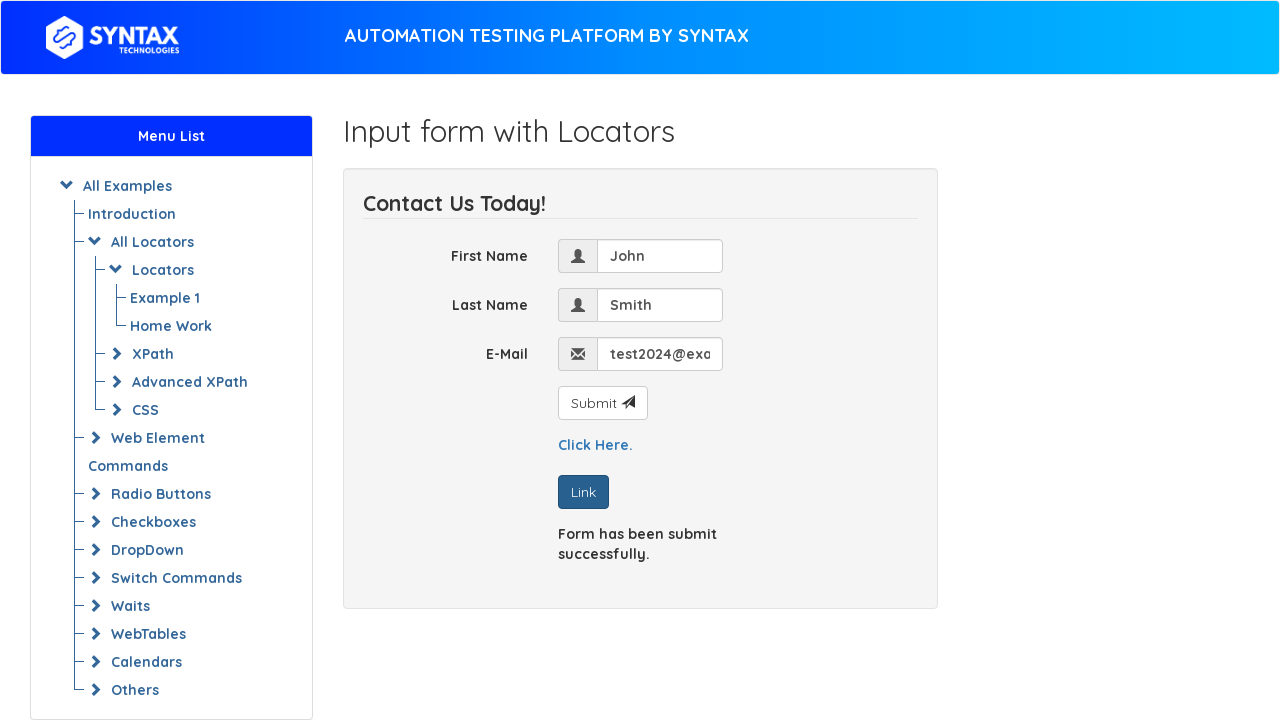

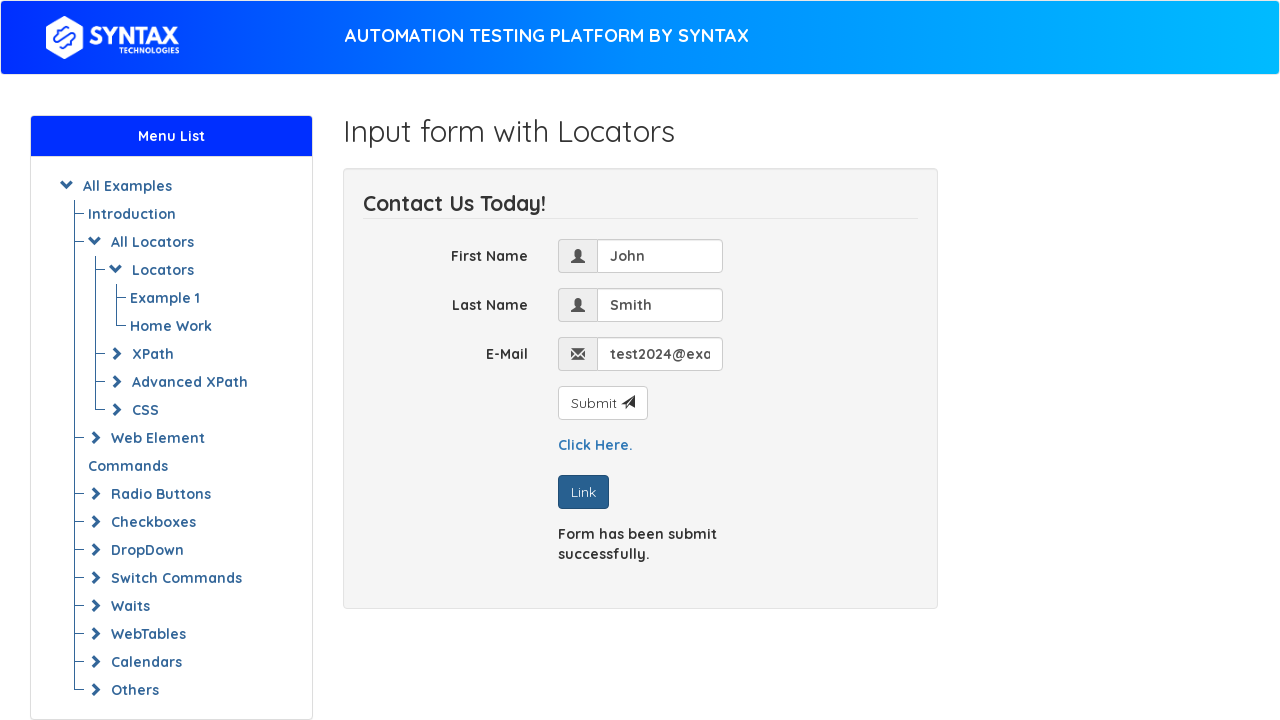